Tests window handling by clicking a link that opens a new window, switching to the new window to verify its content, and then switching back to the original window to verify the original content is still accessible.

Starting URL: https://the-internet.herokuapp.com/windows

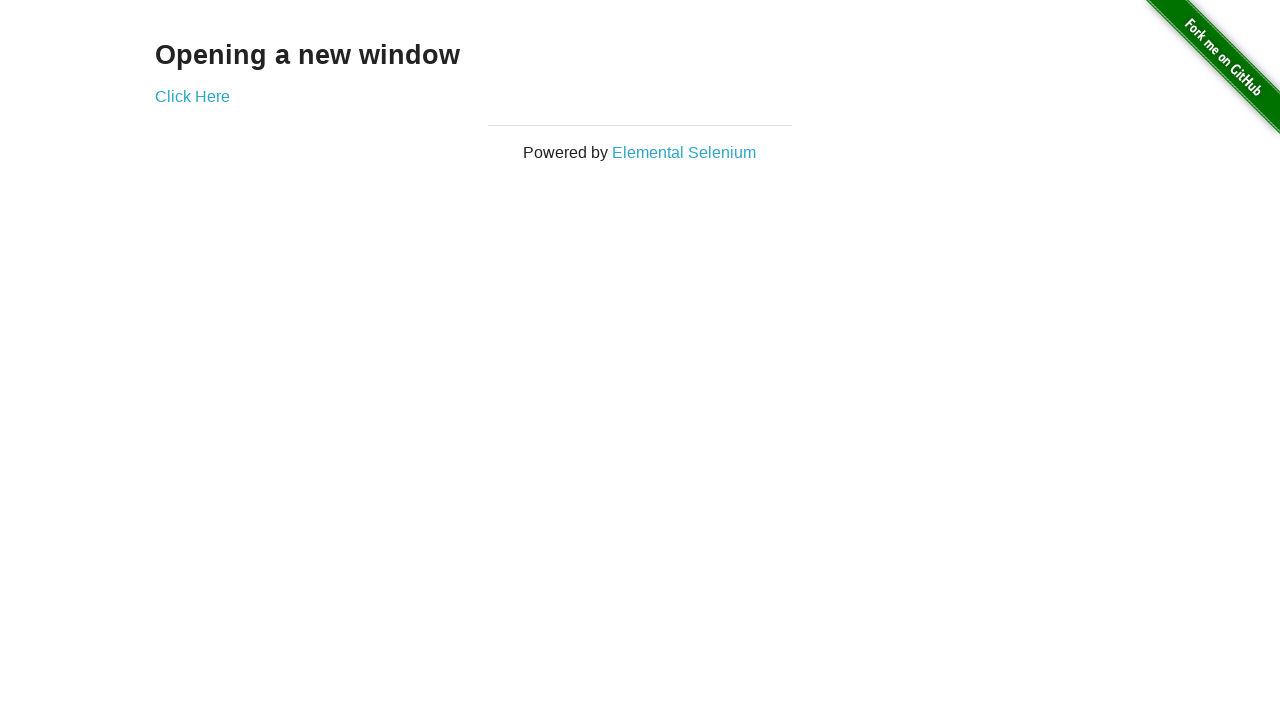

Located h3 heading element on page
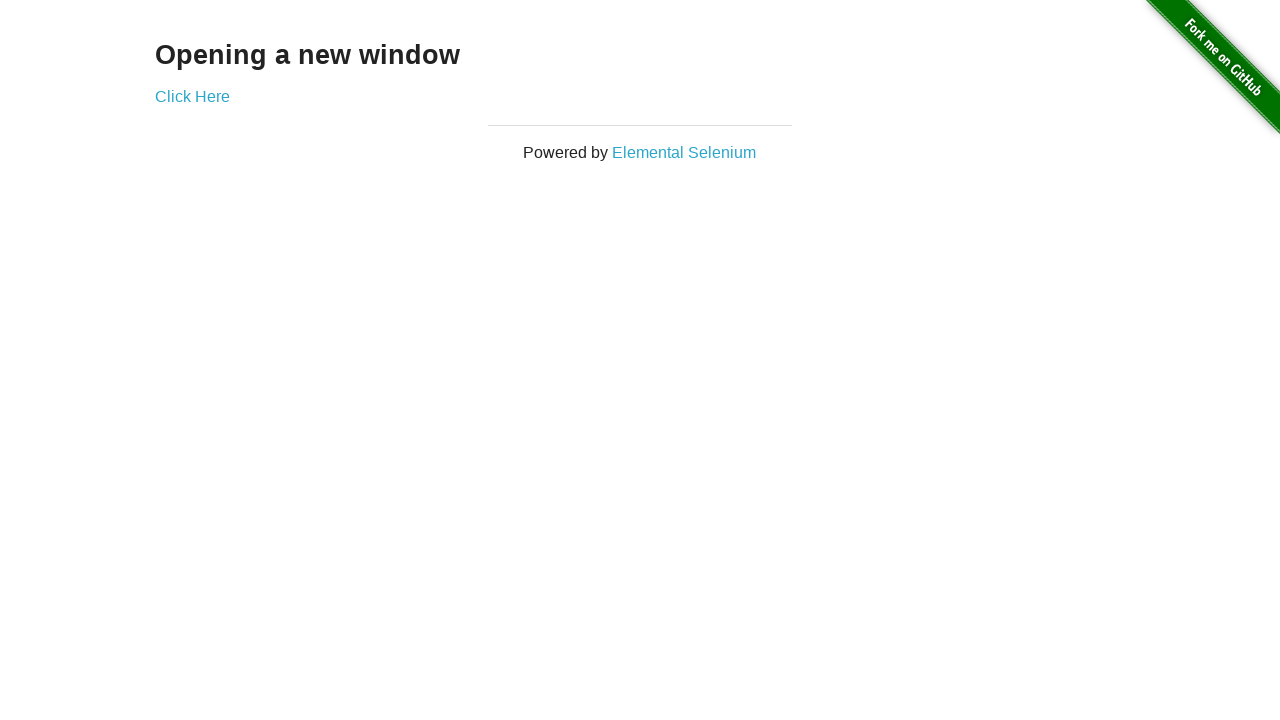

Verified heading text is 'Opening a new window'
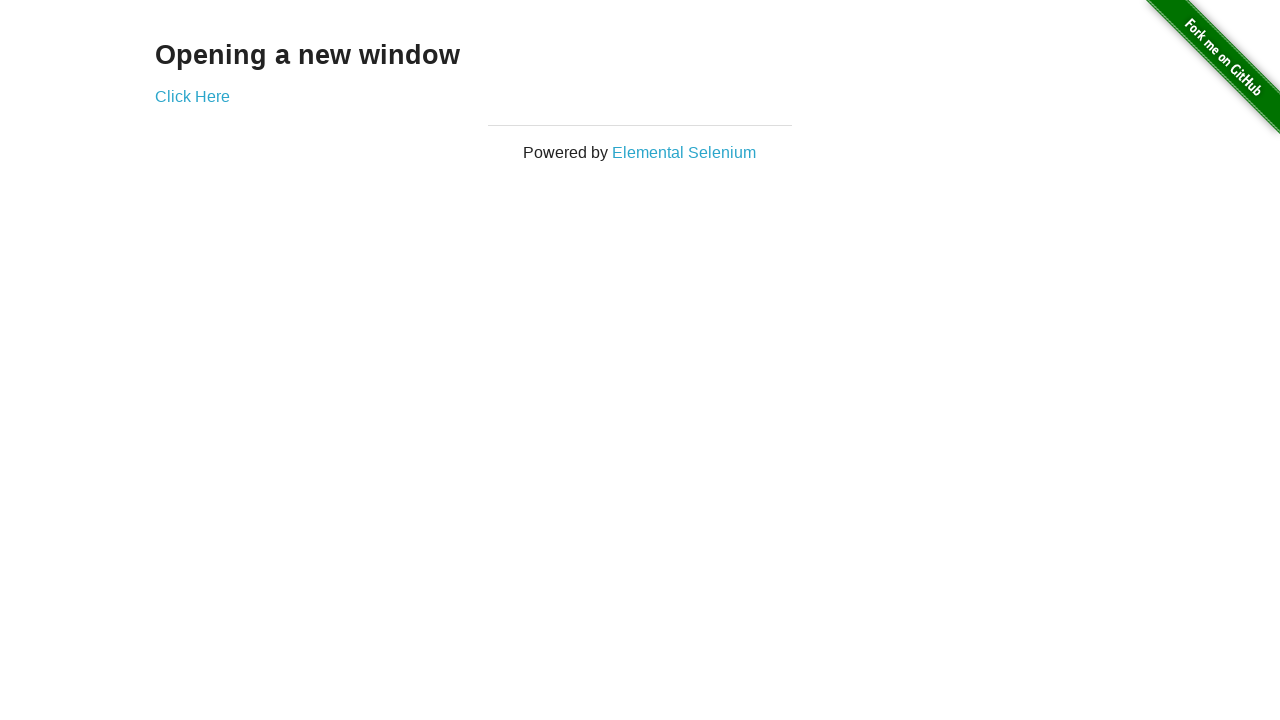

Verified original page title is 'The Internet'
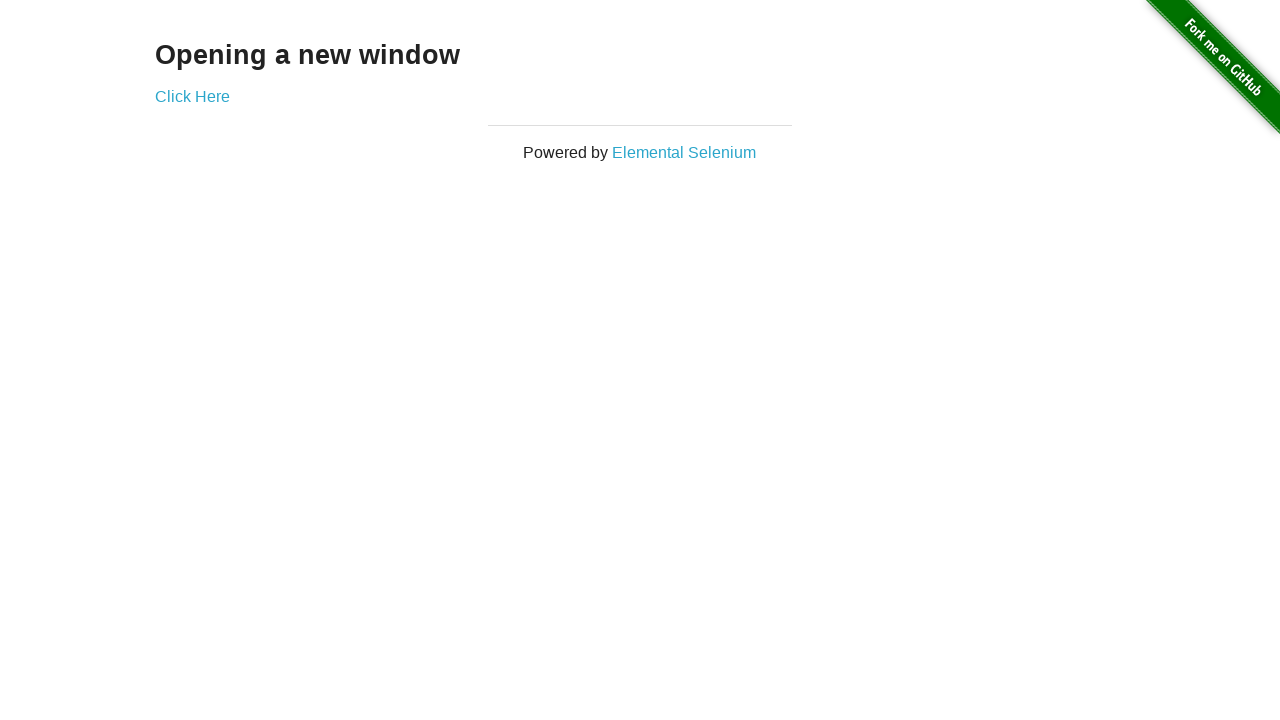

Clicked 'Click Here' link to open new window at (192, 96) on text=Click Here
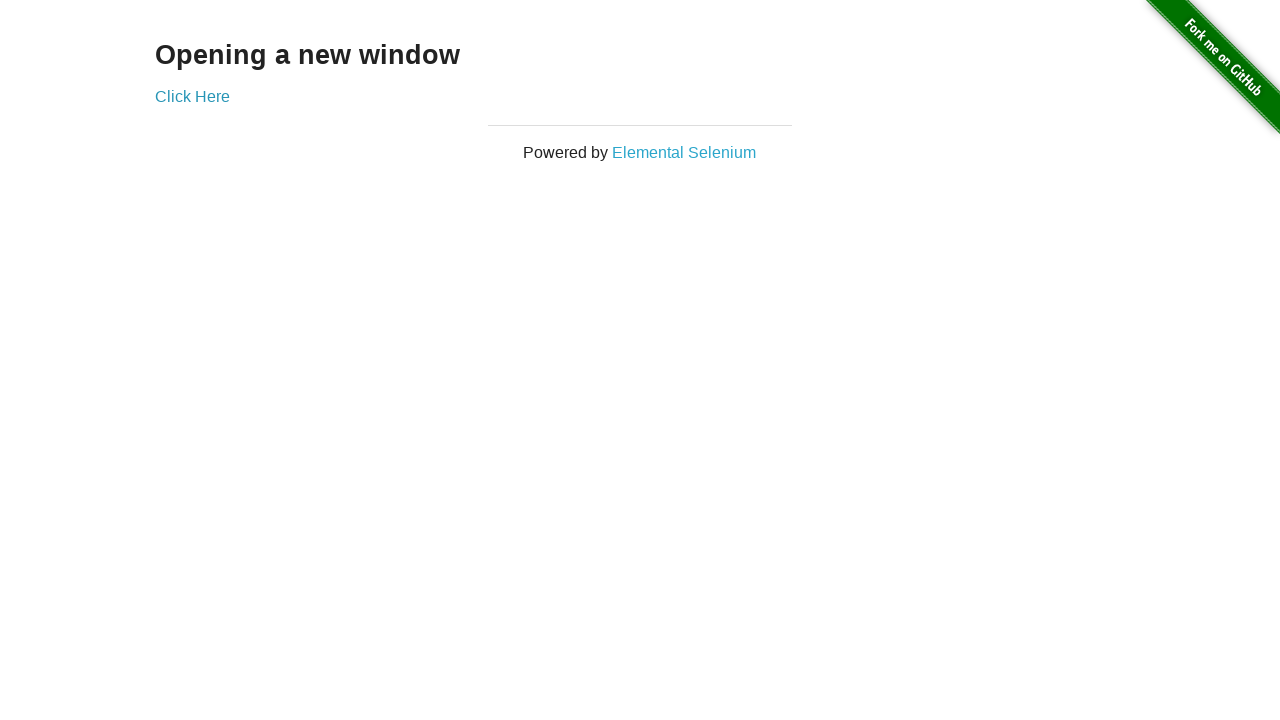

Captured reference to new window page
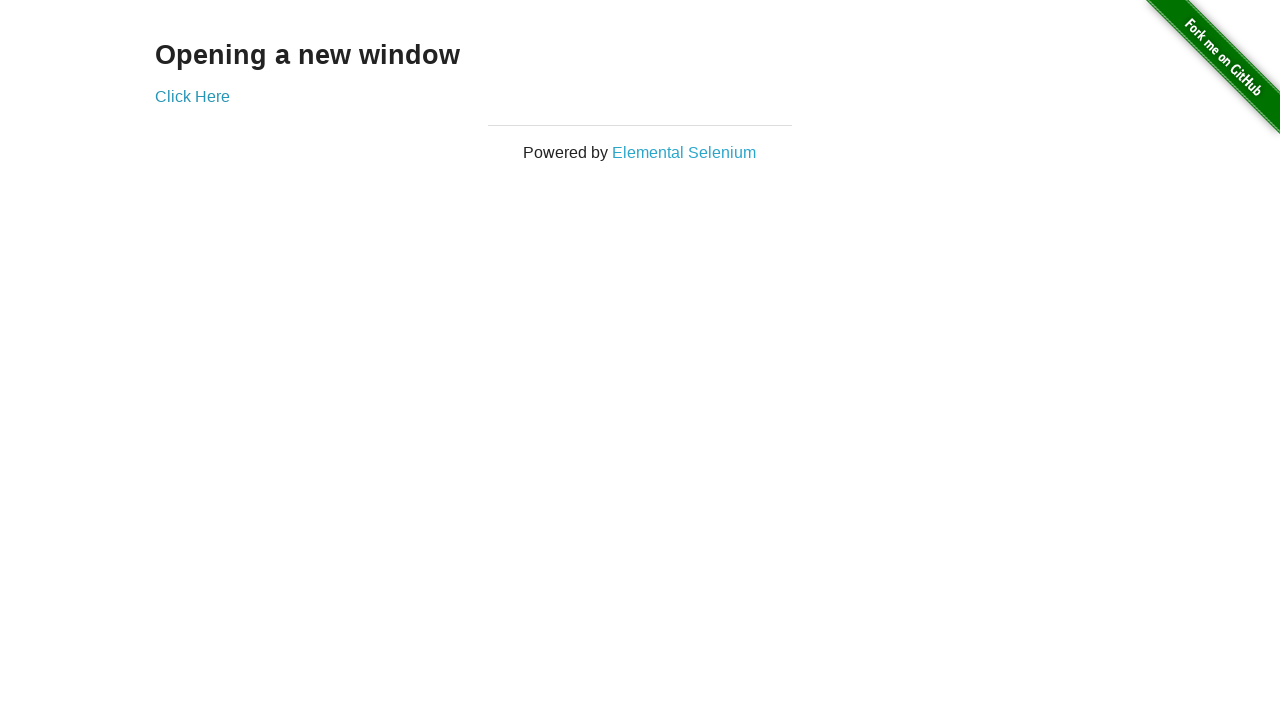

Waited for new window page to fully load
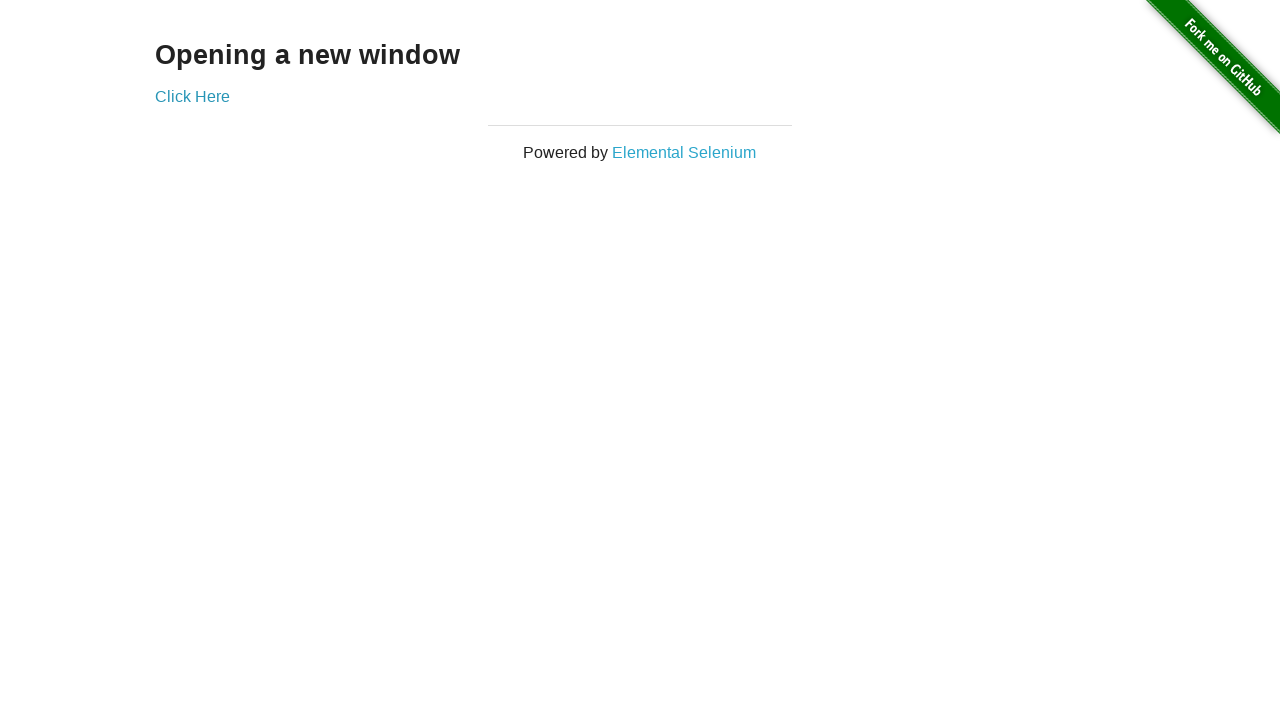

Verified new window title is 'New Window'
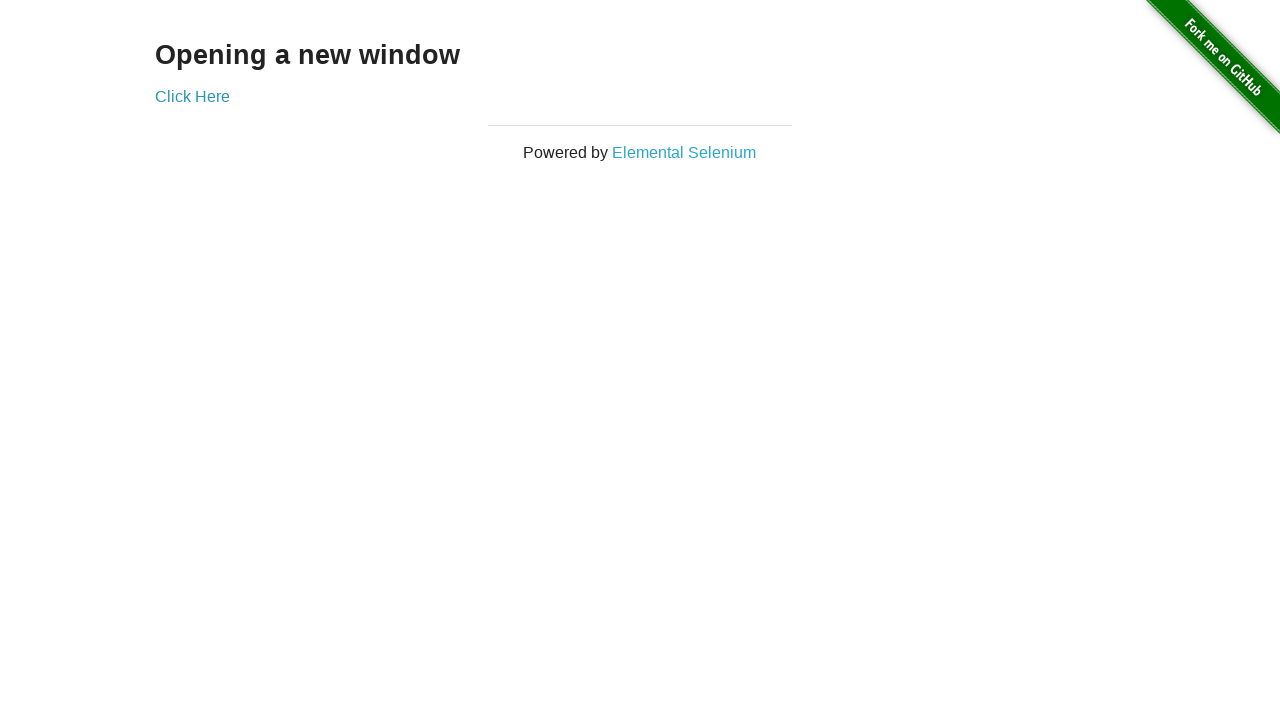

Located h3 heading element on new window page
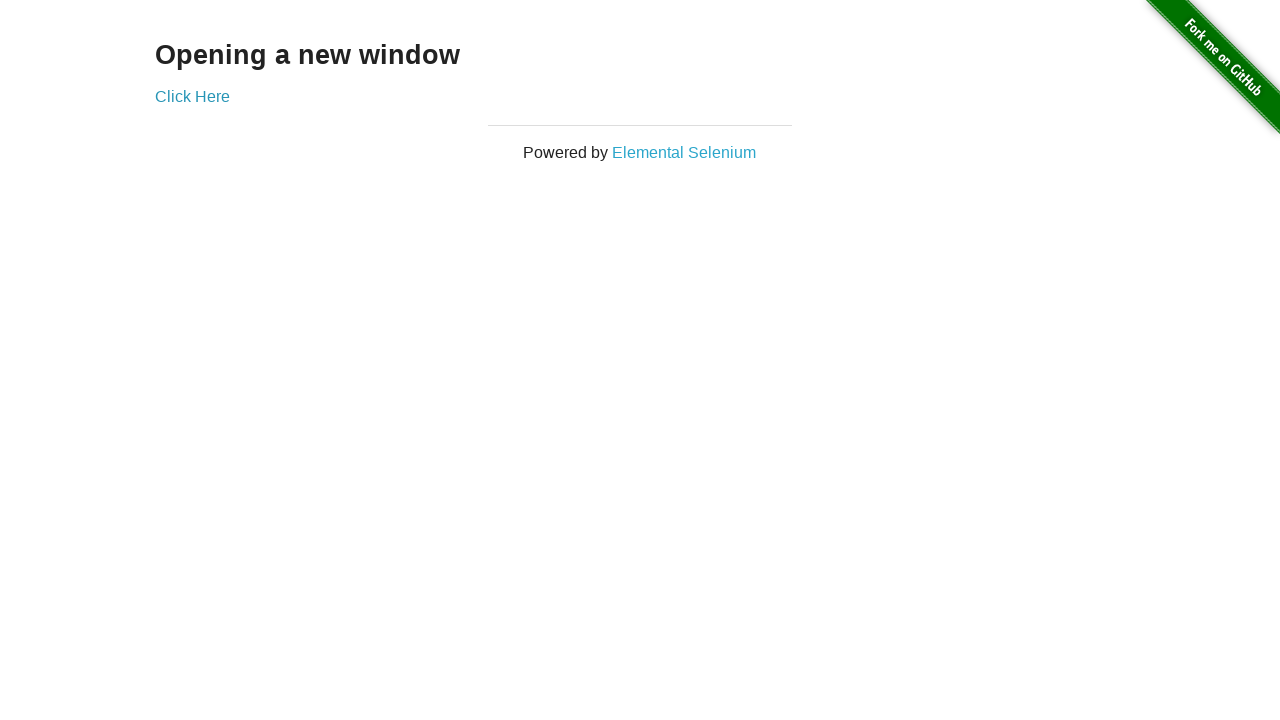

Verified new window heading text is 'New Window'
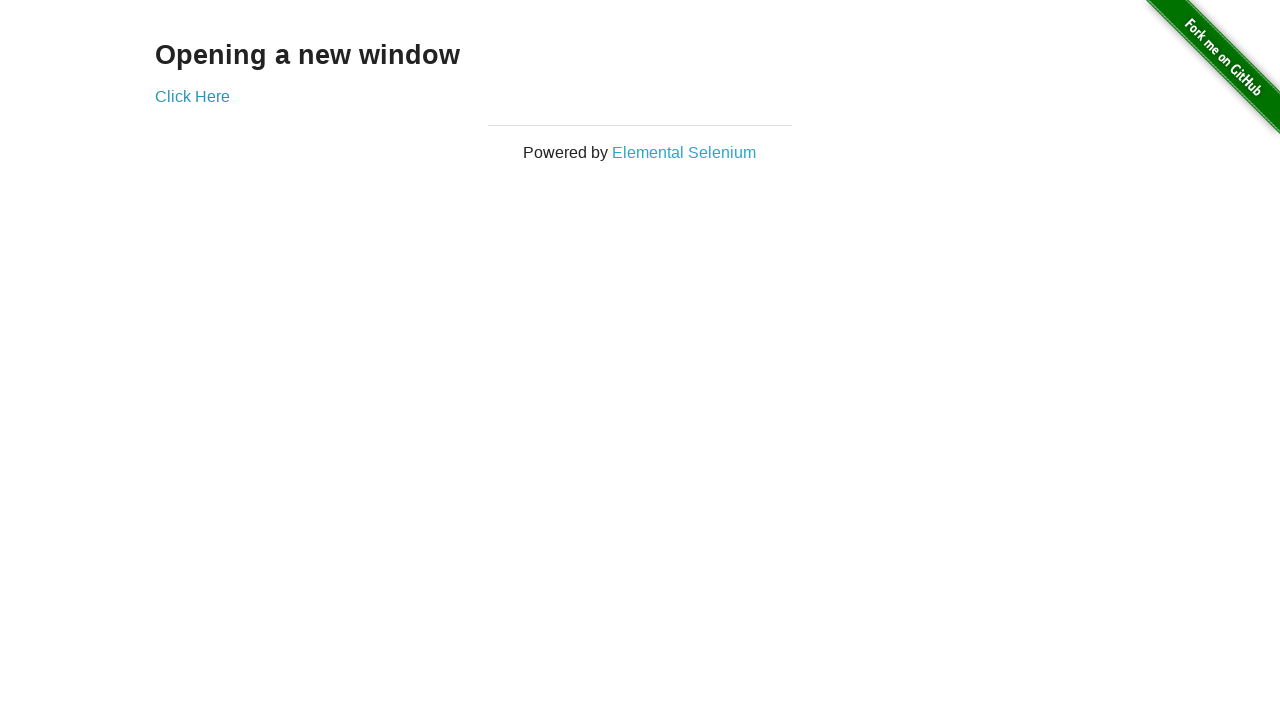

Brought original window to front
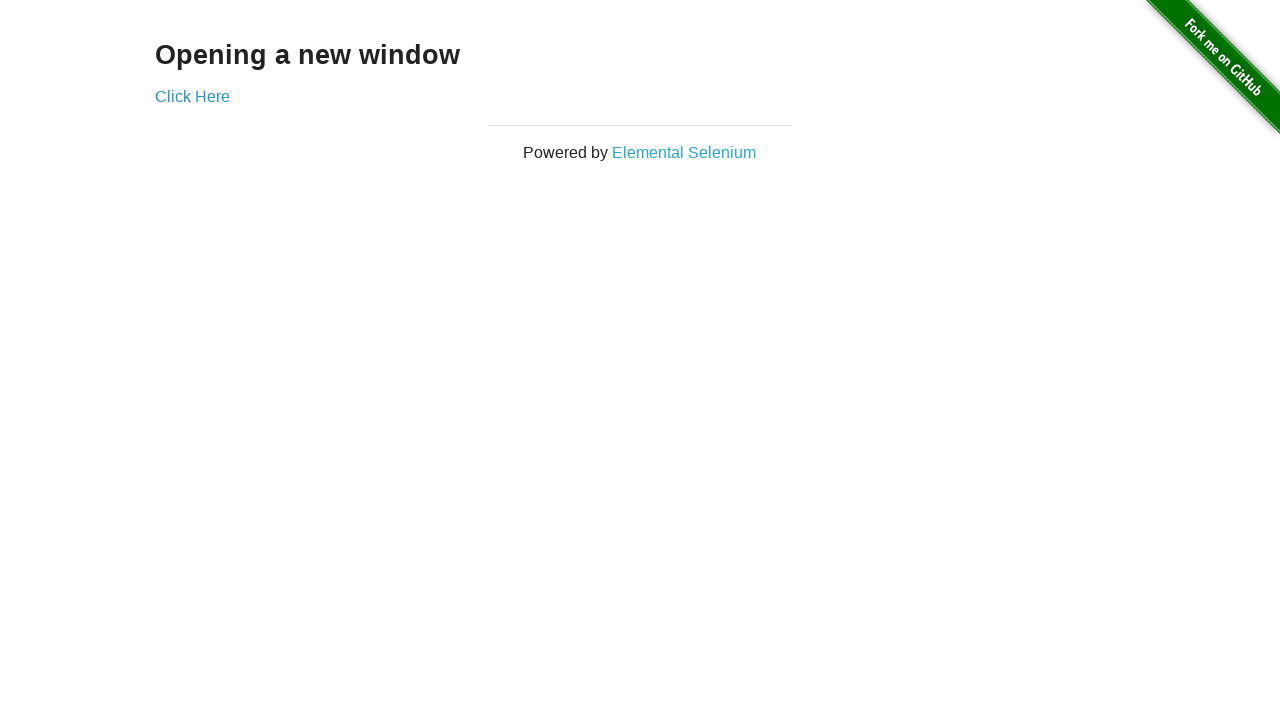

Verified original page title is still 'The Internet' after switching back
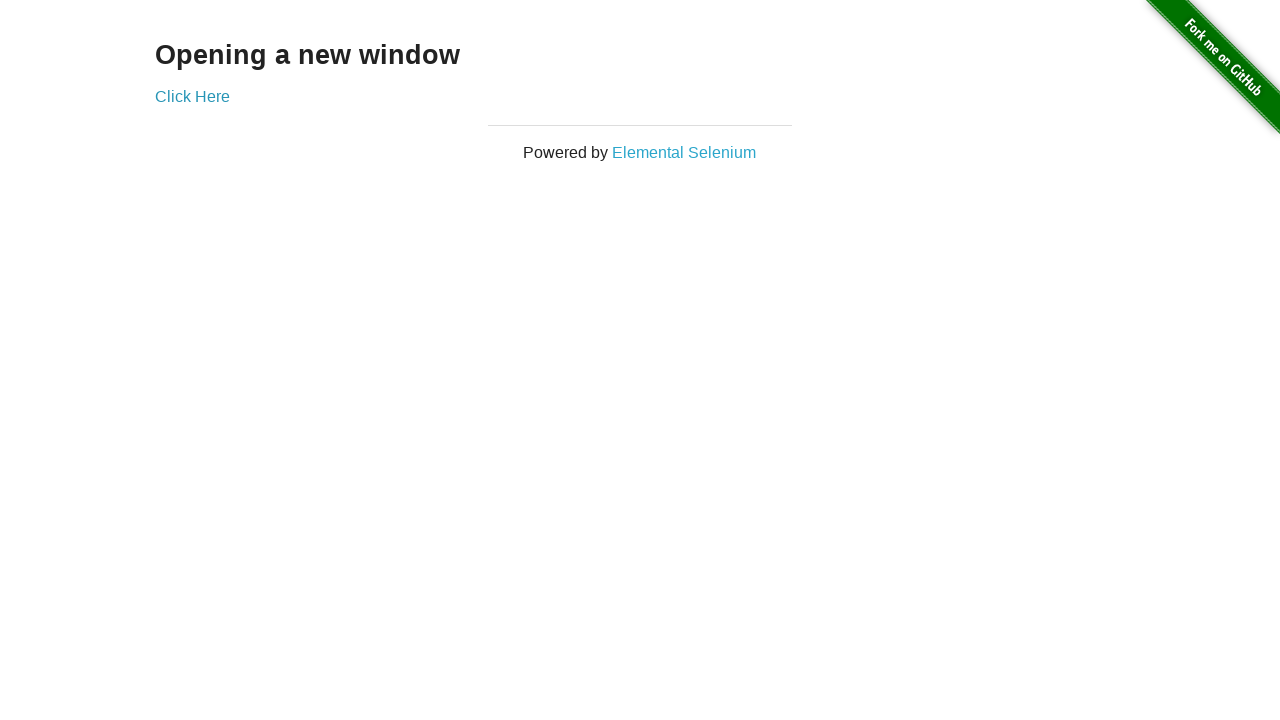

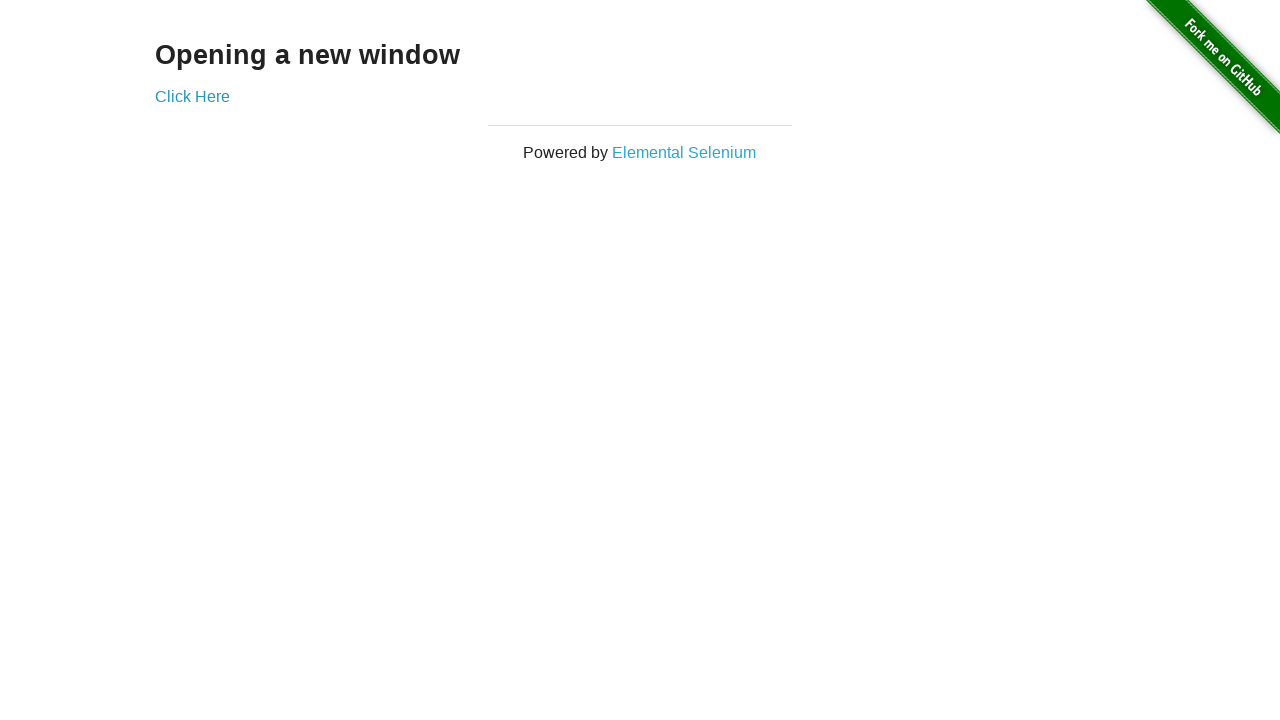